Navigates to the Artillery.io website and clicks on the "Cloud" navigation link to access the cloud pricing/product page.

Starting URL: https://www.artillery.io/

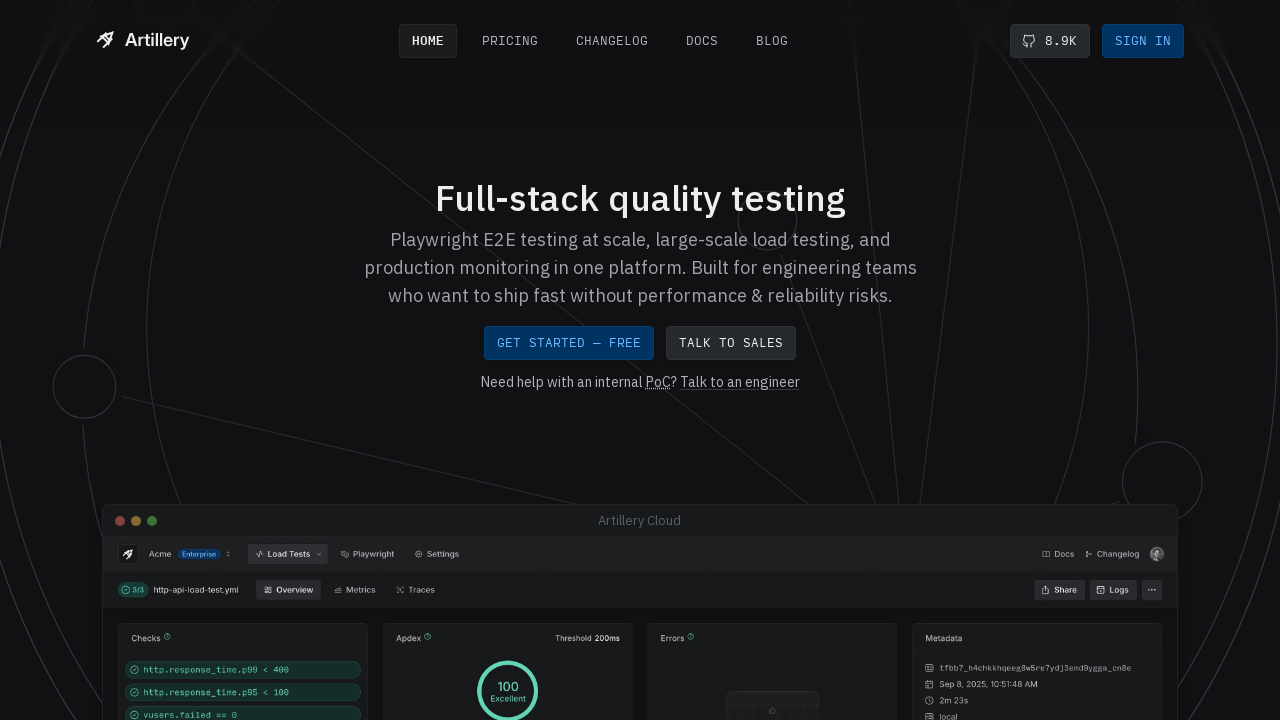

Navigated to Artillery.io homepage
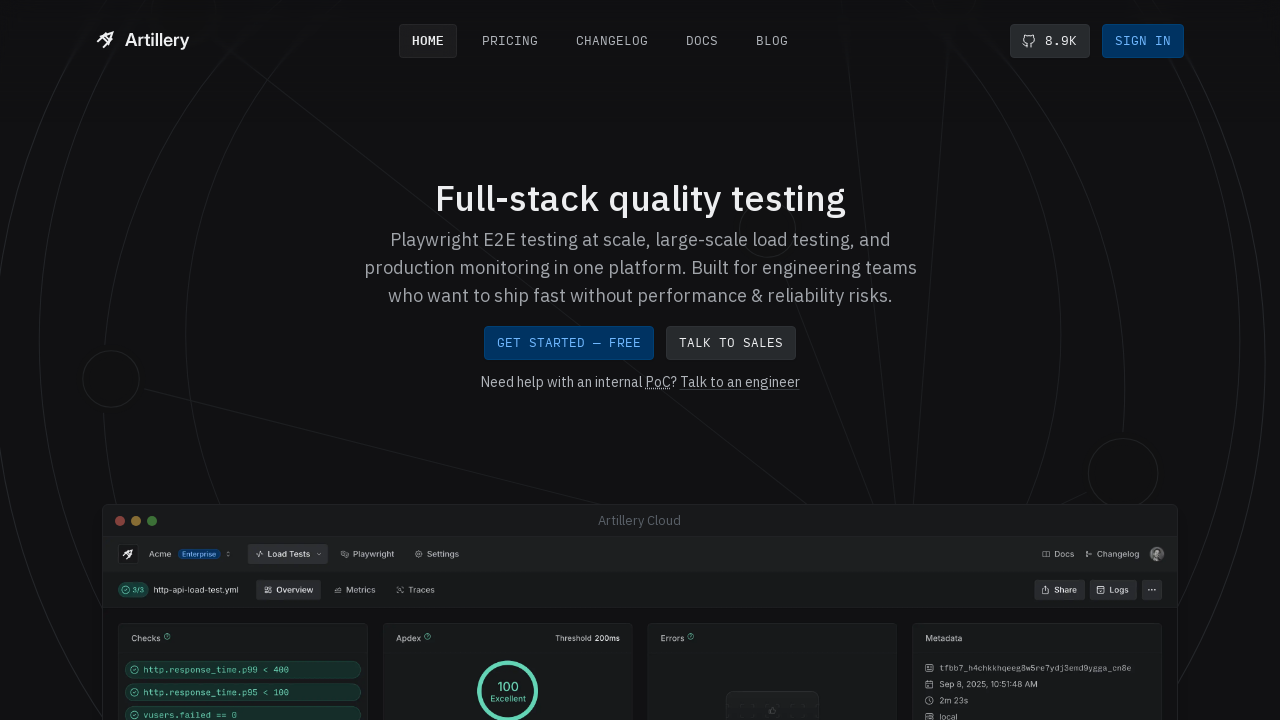

Clicked on the 'Cloud' navigation link at (640, 521) on text=Cloud
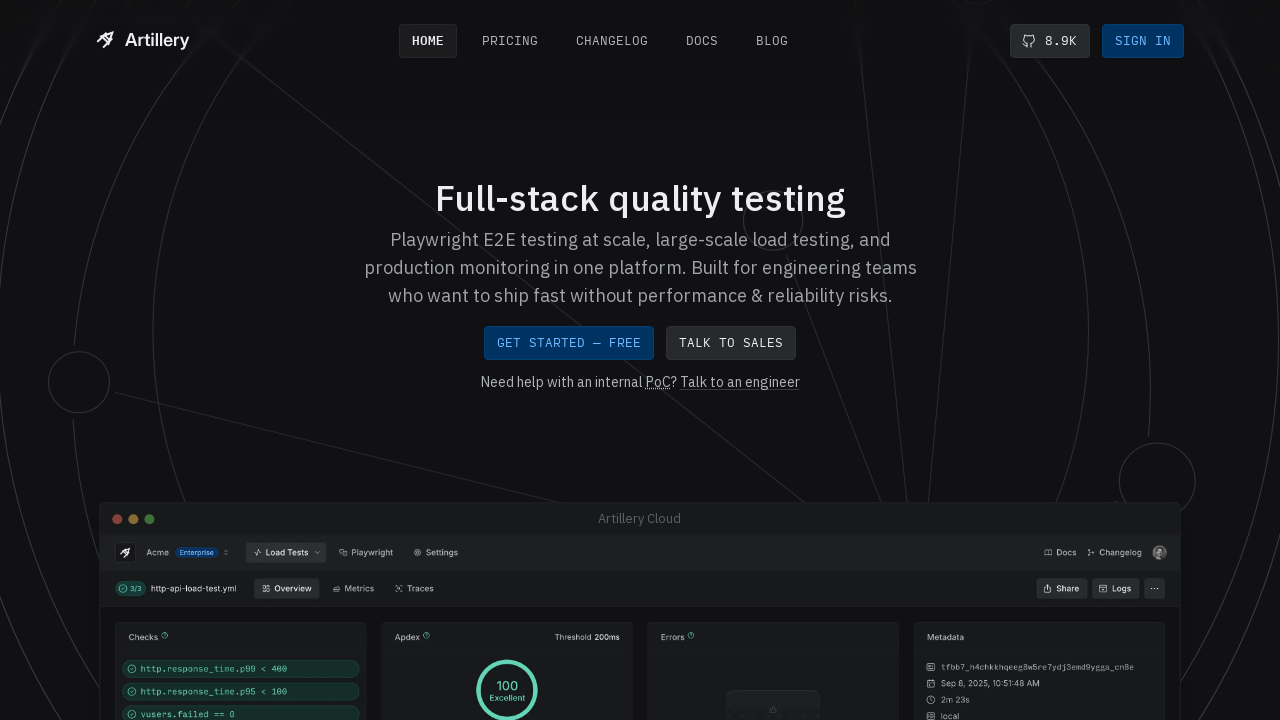

Cloud pricing/product page loaded successfully
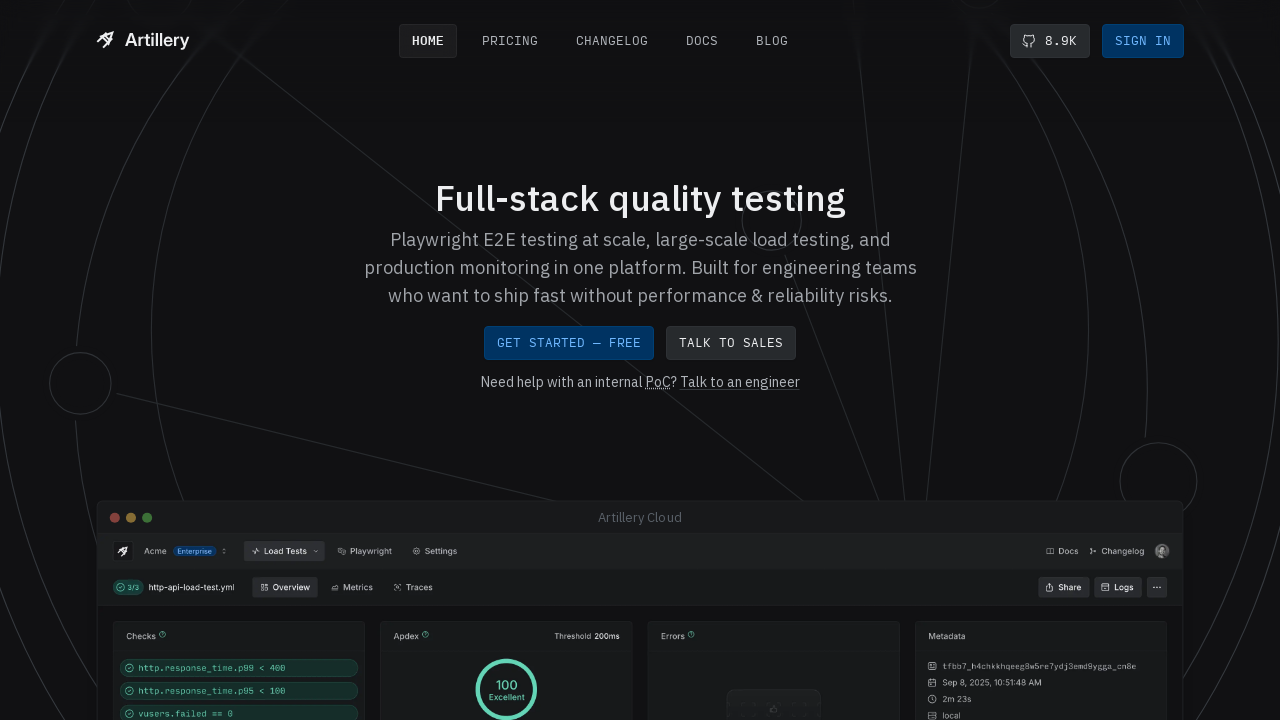

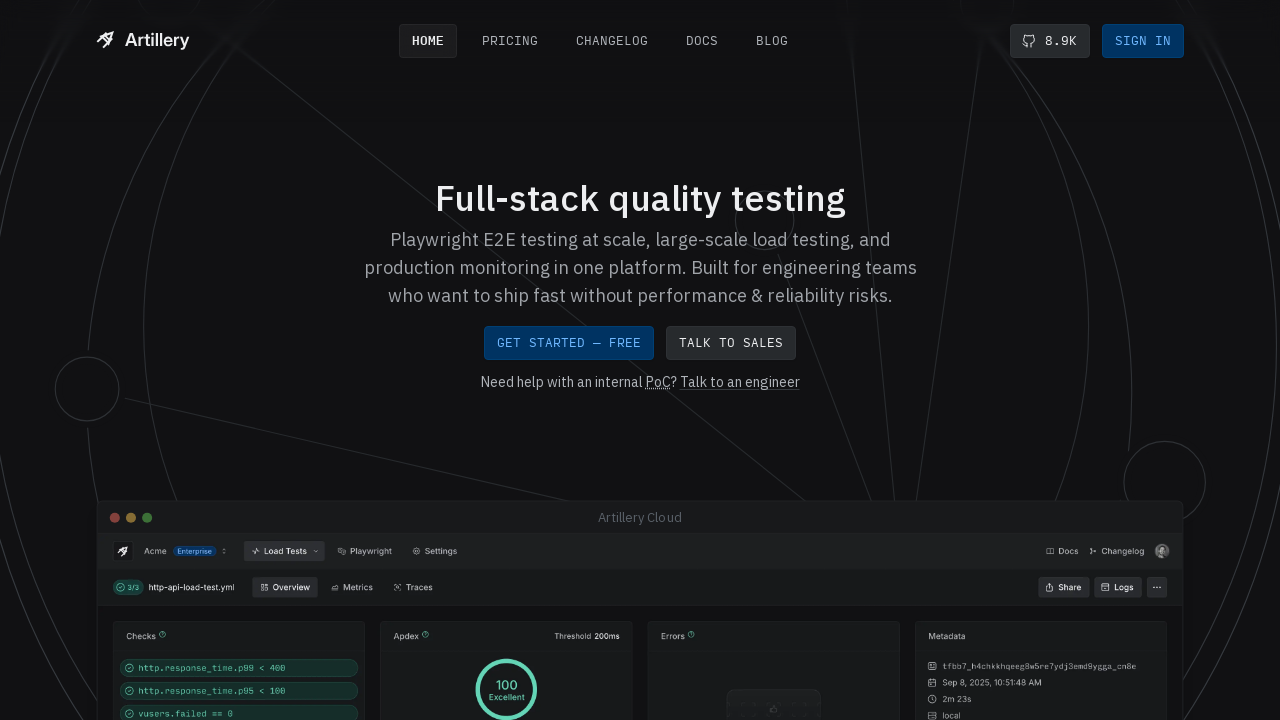